Tests the "Get started" link navigation and verifies the Installation heading is visible on the destination page

Starting URL: https://playwright.dev/

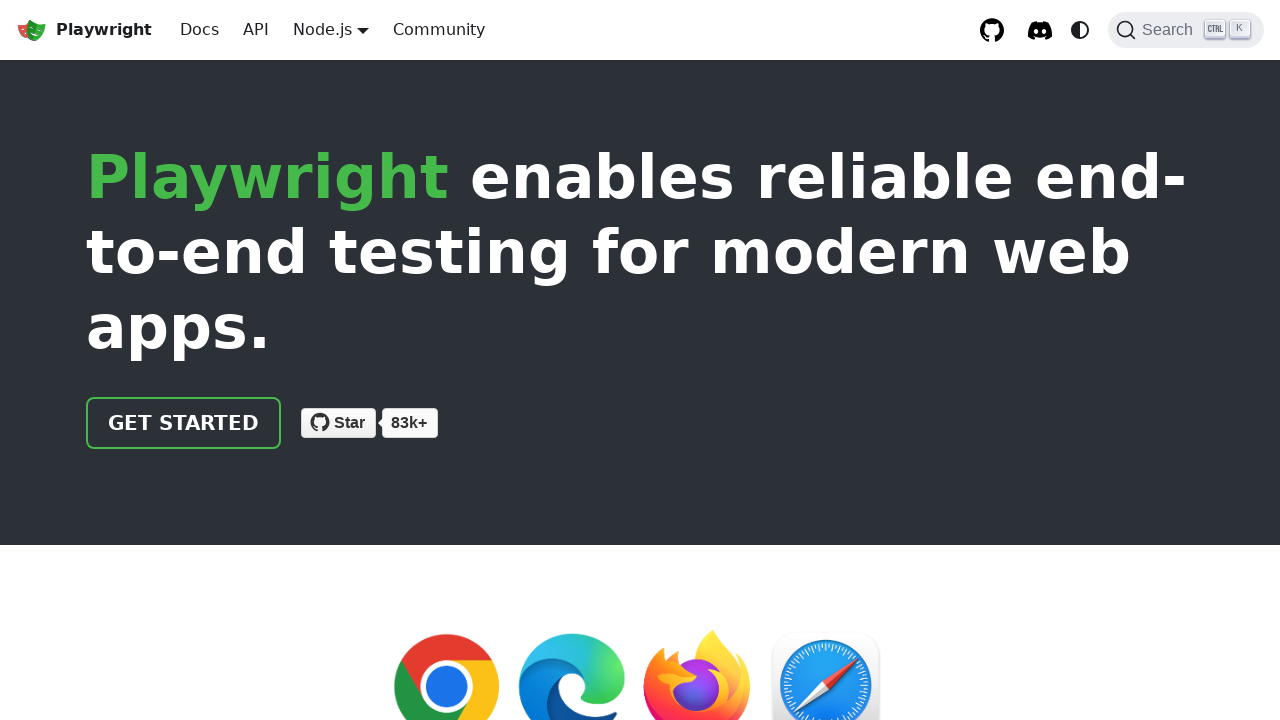

Clicked 'Get started' link at (184, 423) on internal:role=link[name="Get started"i]
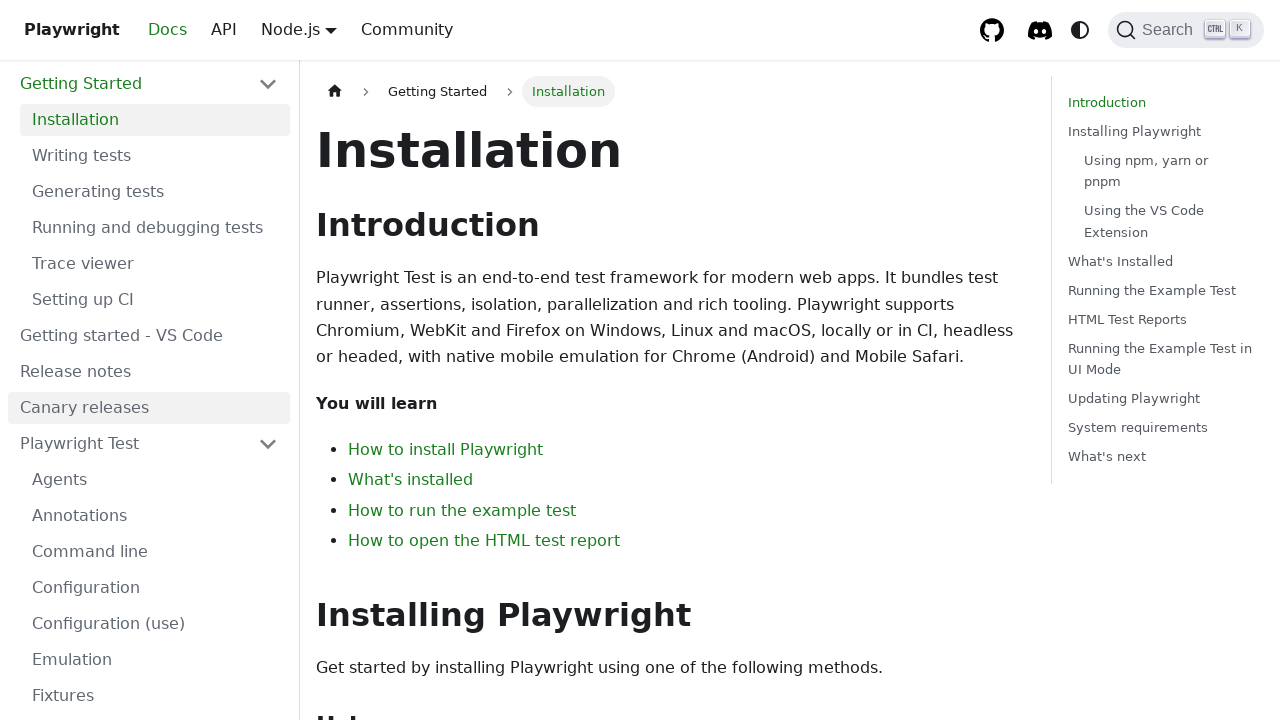

Verified 'Installation' heading is visible on destination page
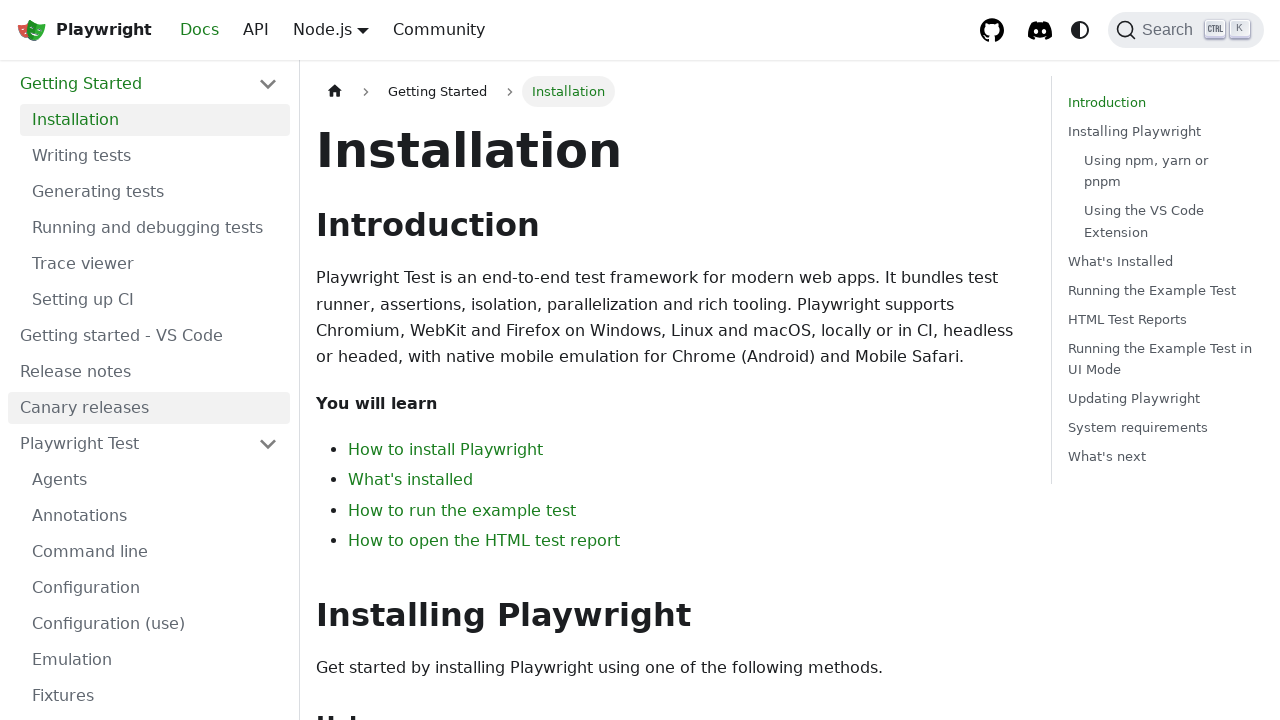

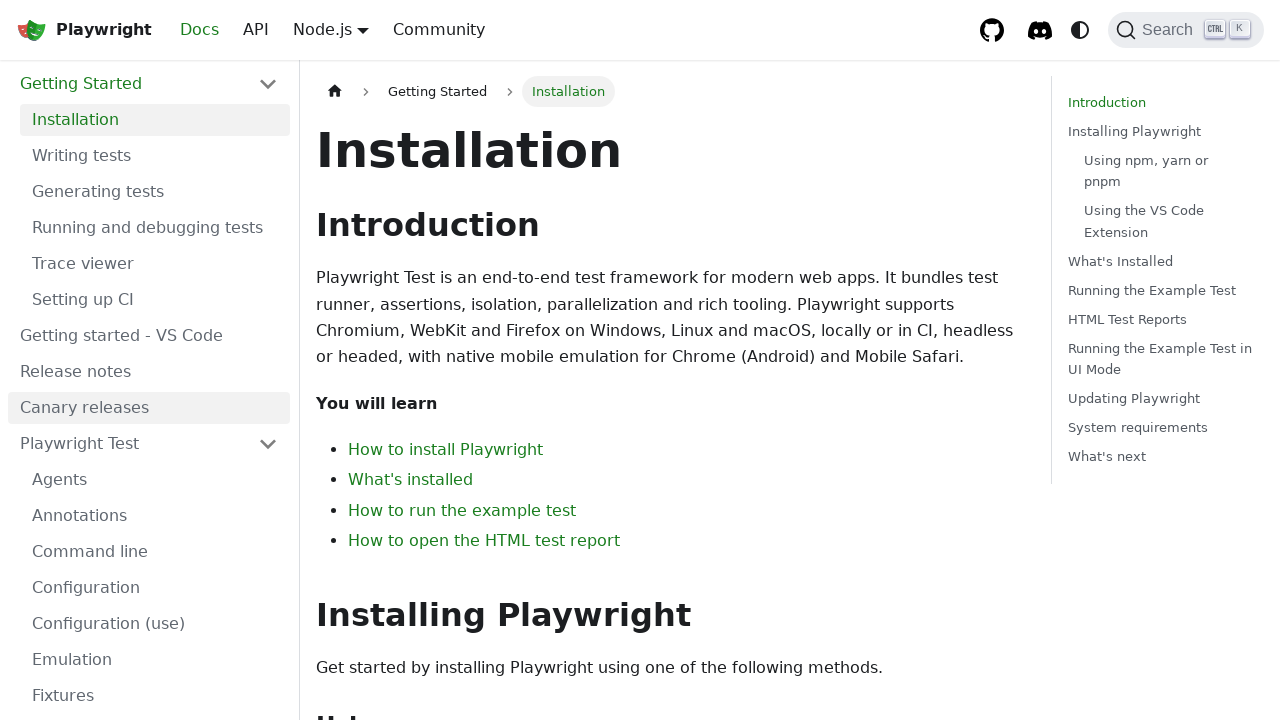